Tests modal dialog functionality by clicking a button to open a modal window and verifying the modal header text displays correctly.

Starting URL: https://otus.home.kartushin.su/training.html

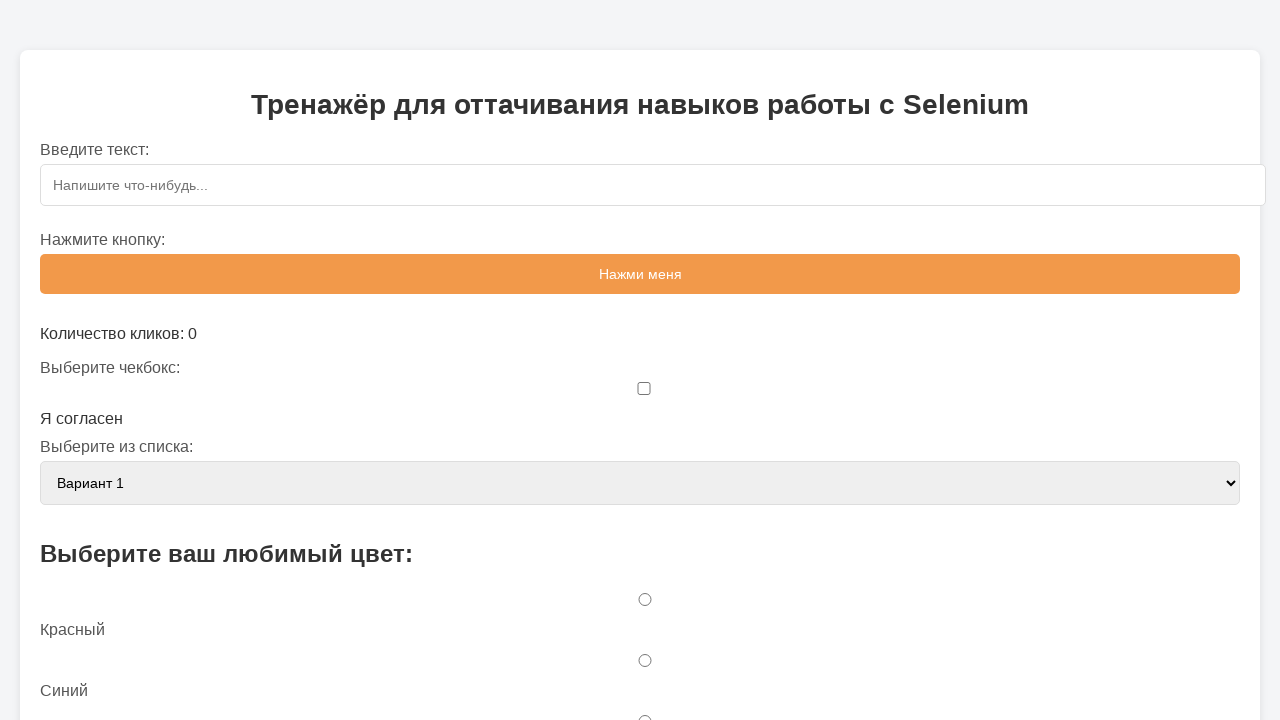

Navigated to training page
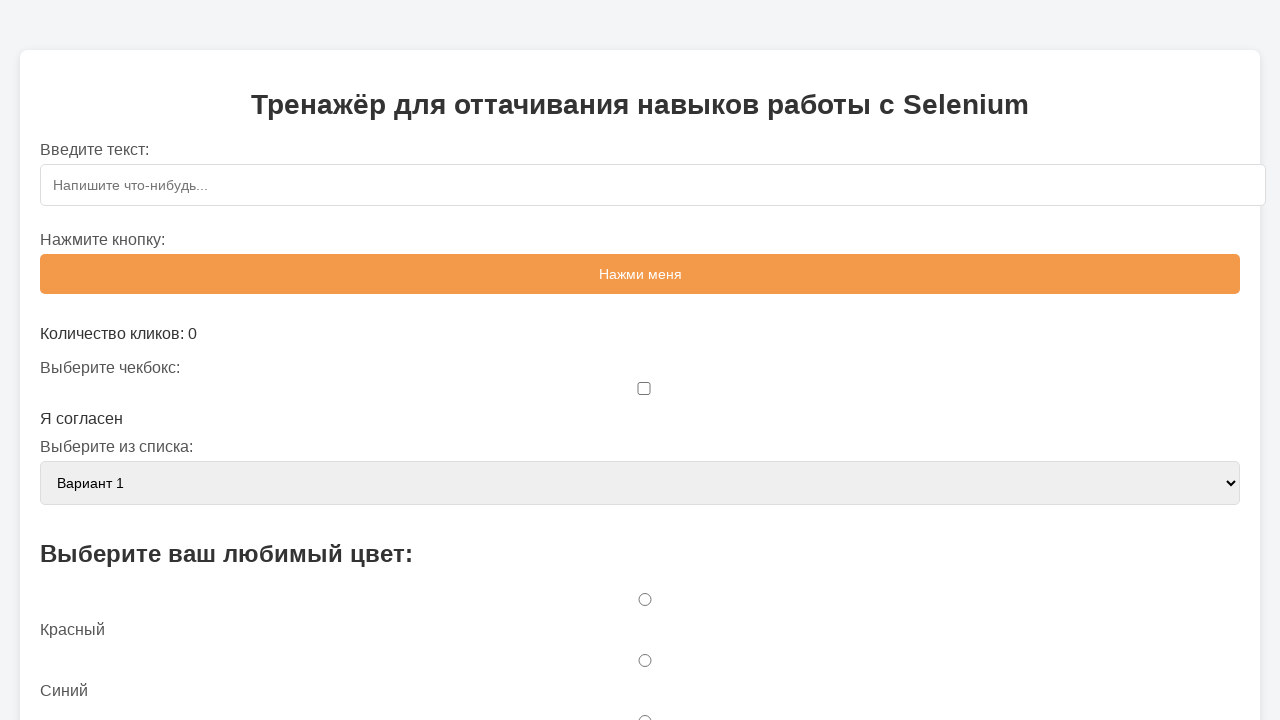

Clicked button to open modal window at (640, 360) on #openModalBtn
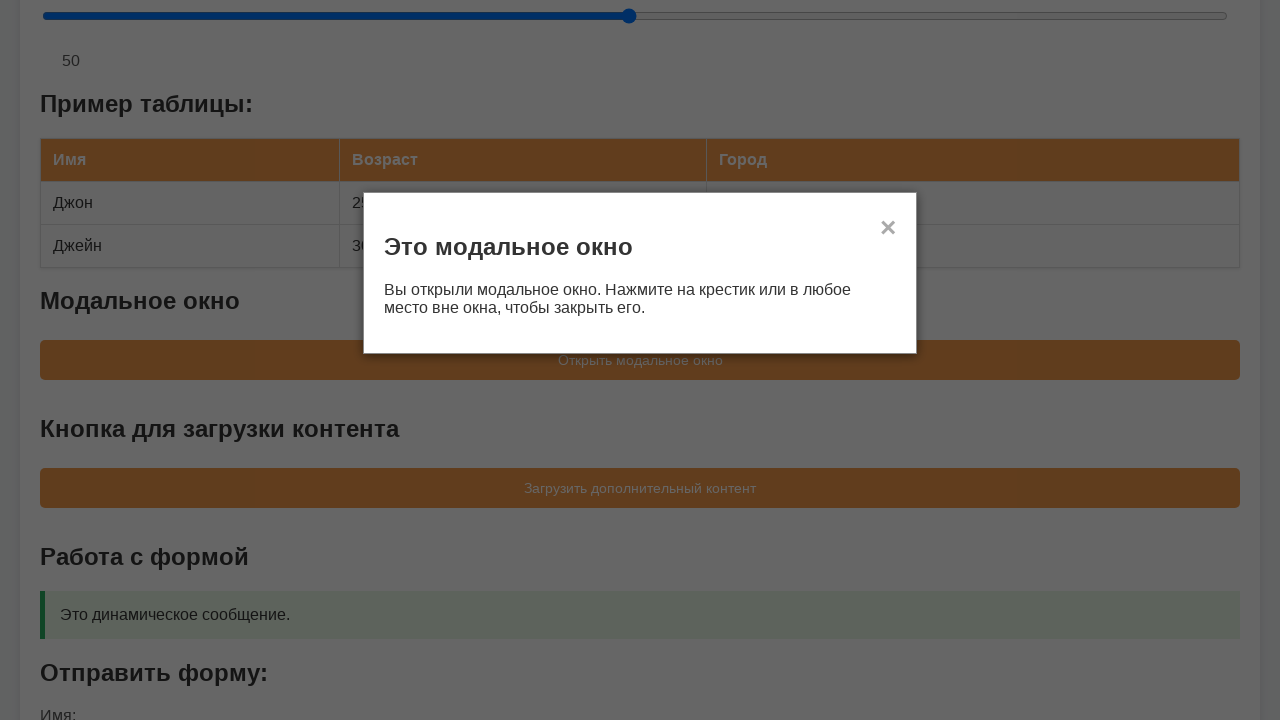

Modal header element became visible
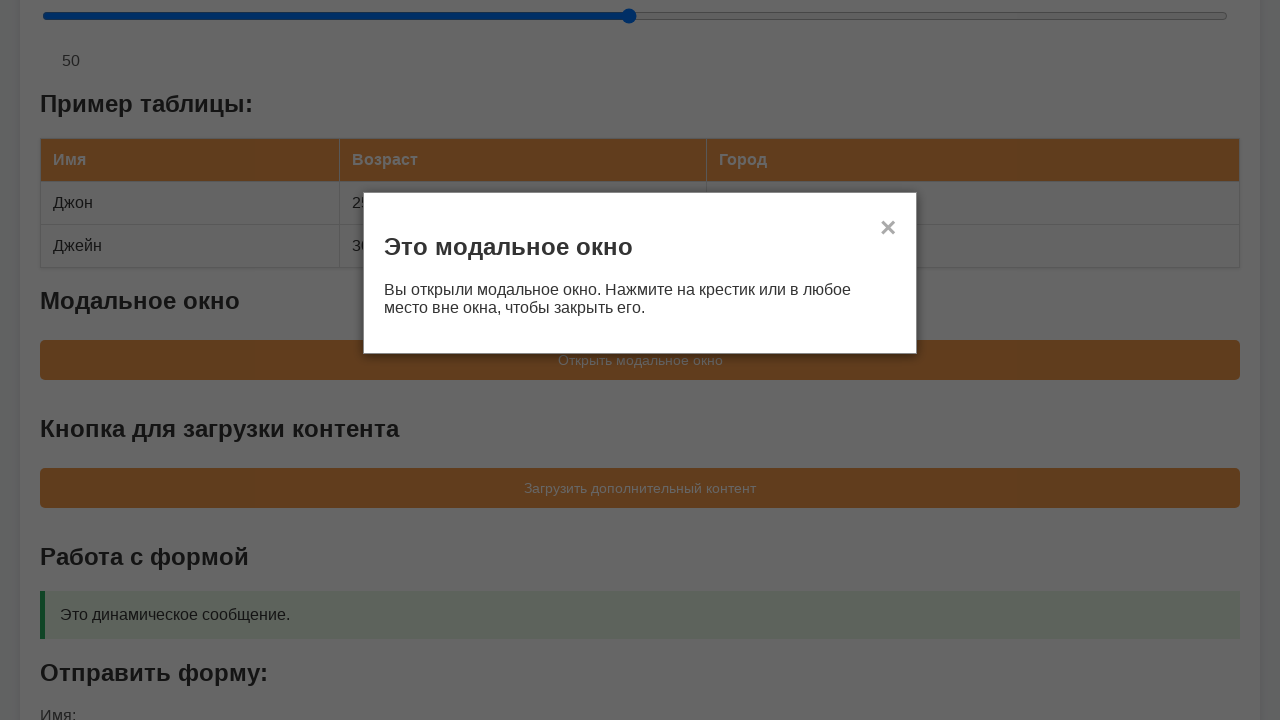

Verified modal header text matches expected value 'Это модальное окно'
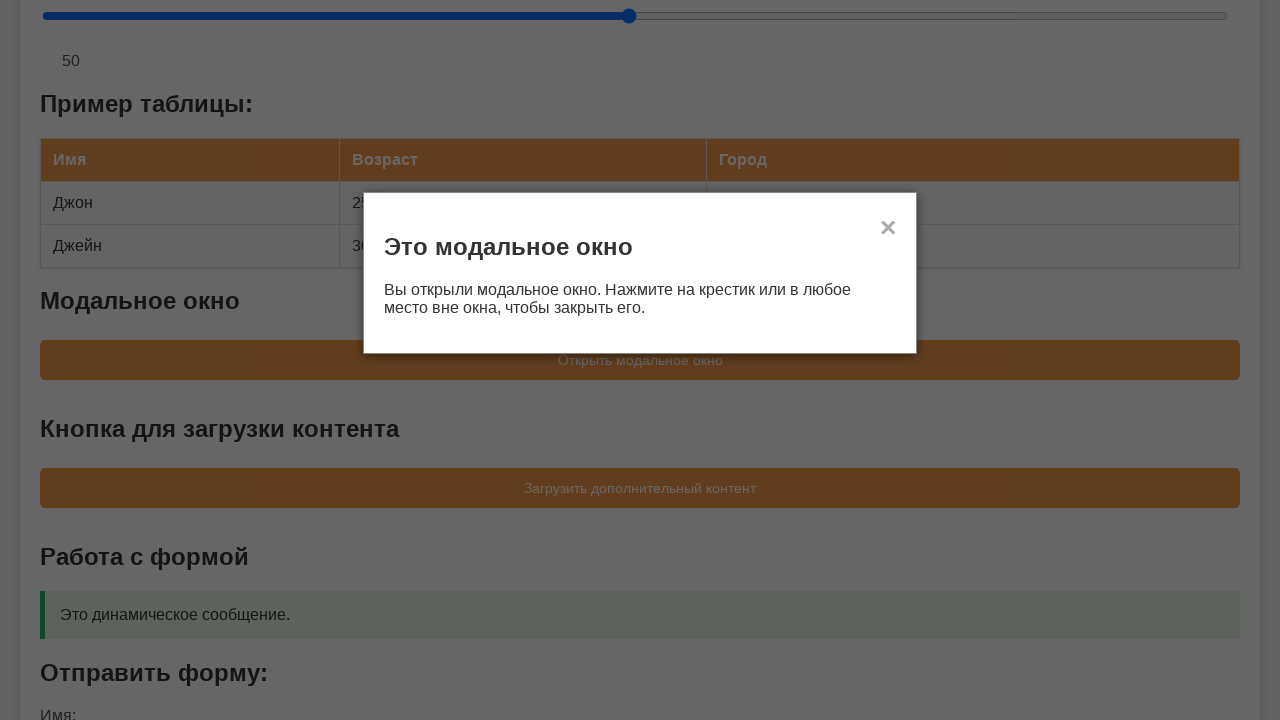

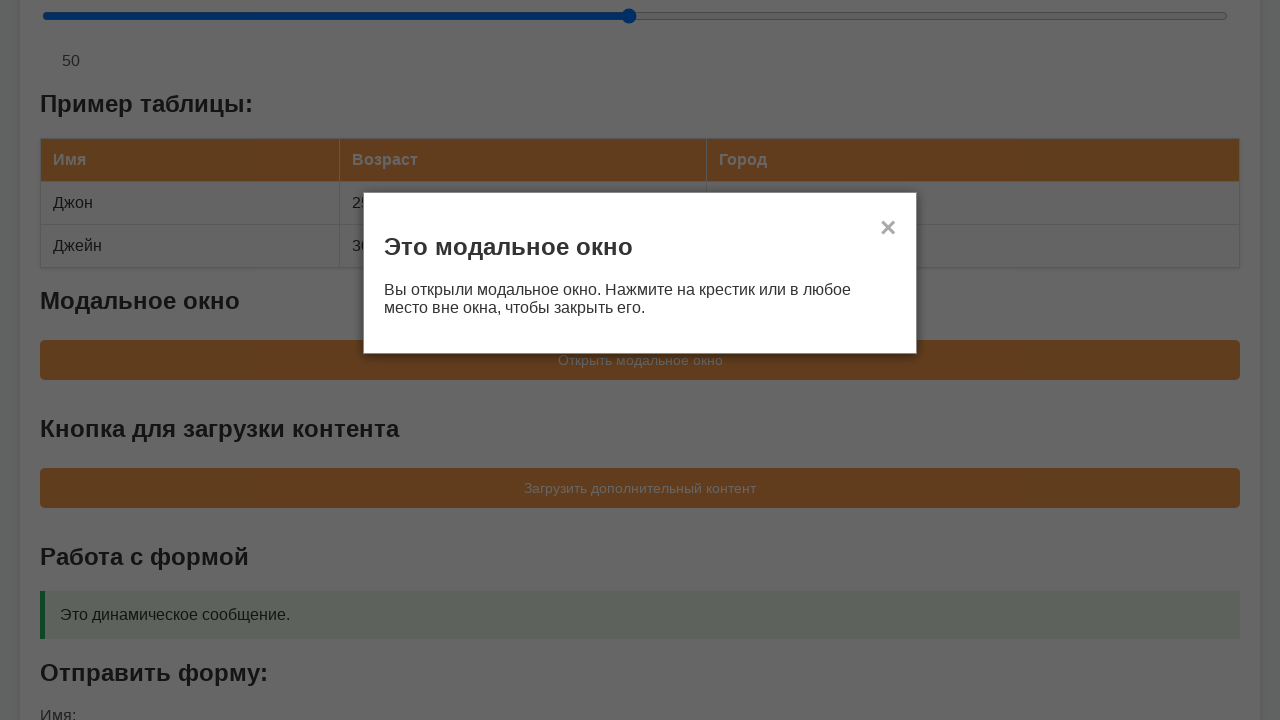